Verifies that the BlazeDemo home page loads with the correct title

Starting URL: https://blazedemo.com

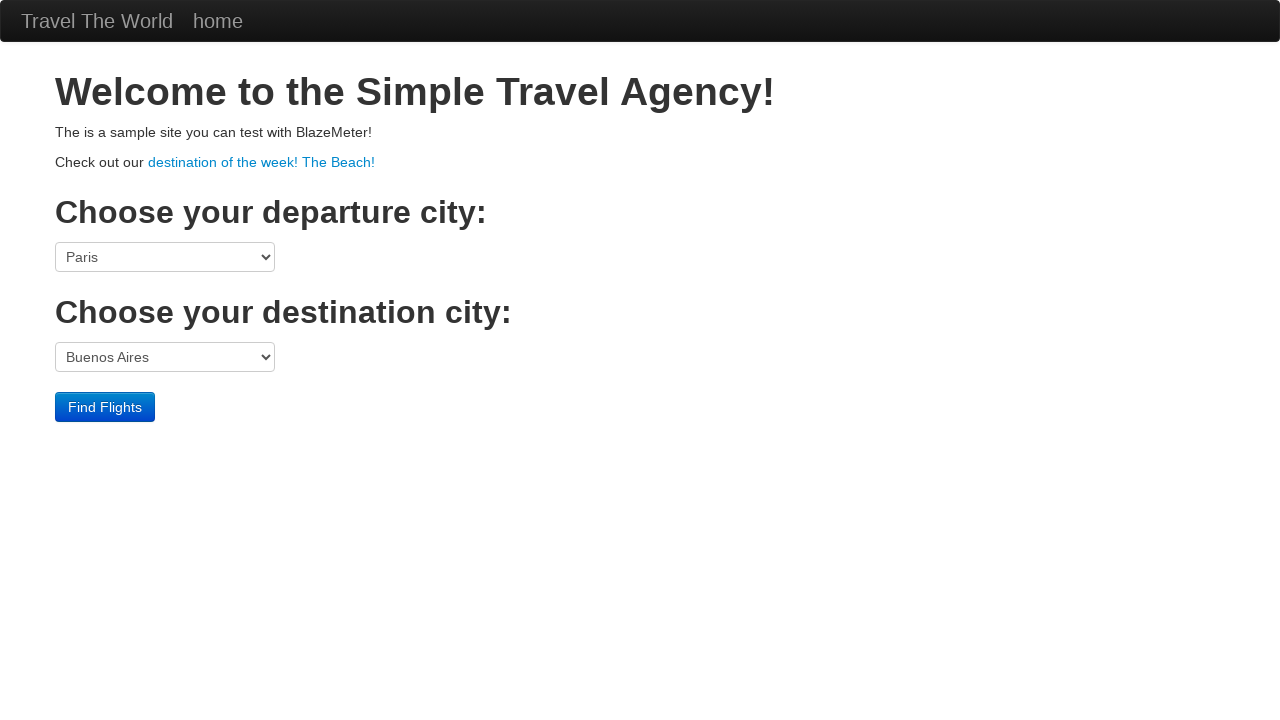

Navigated to BlazeDemo home page at https://blazedemo.com
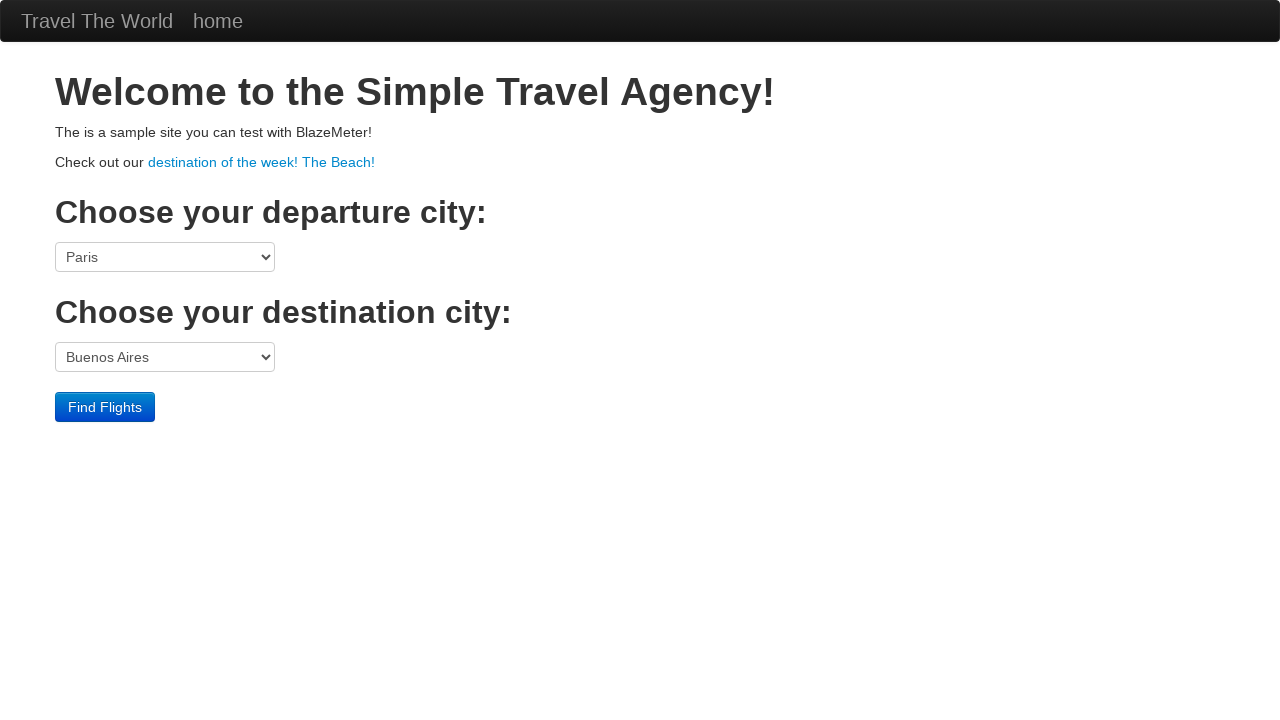

Verified that page title is 'BlazeDemo'
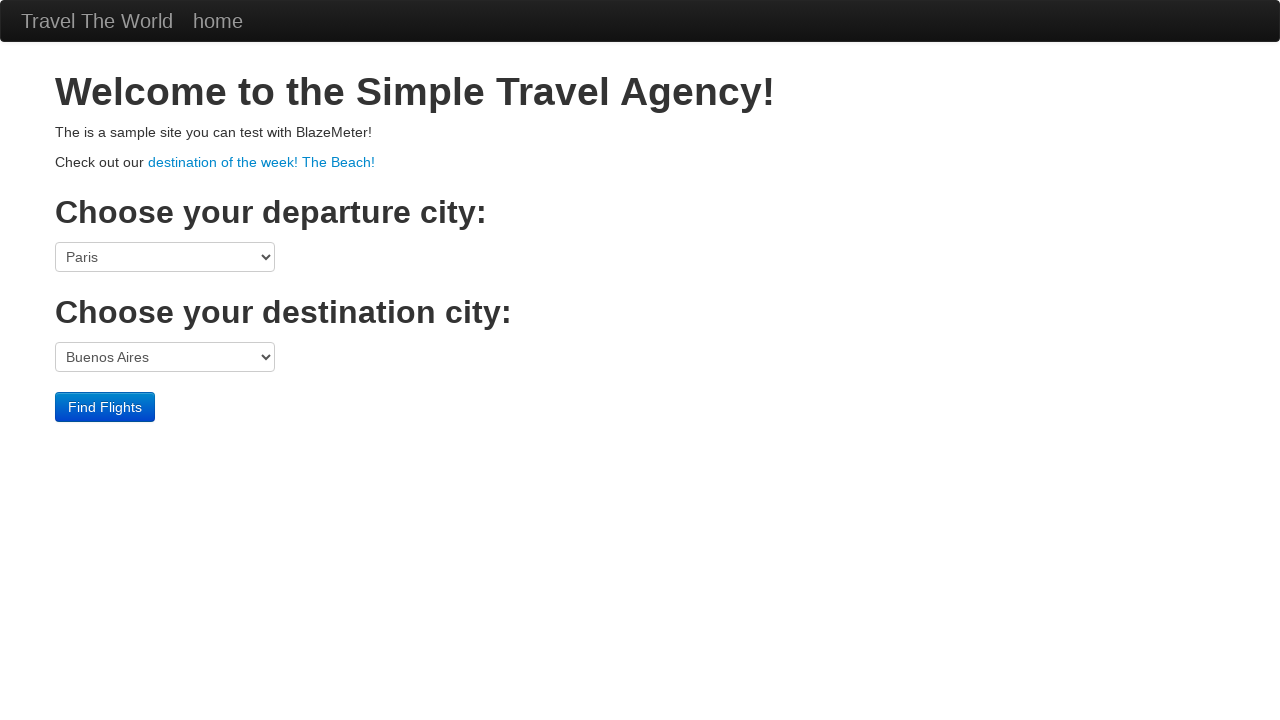

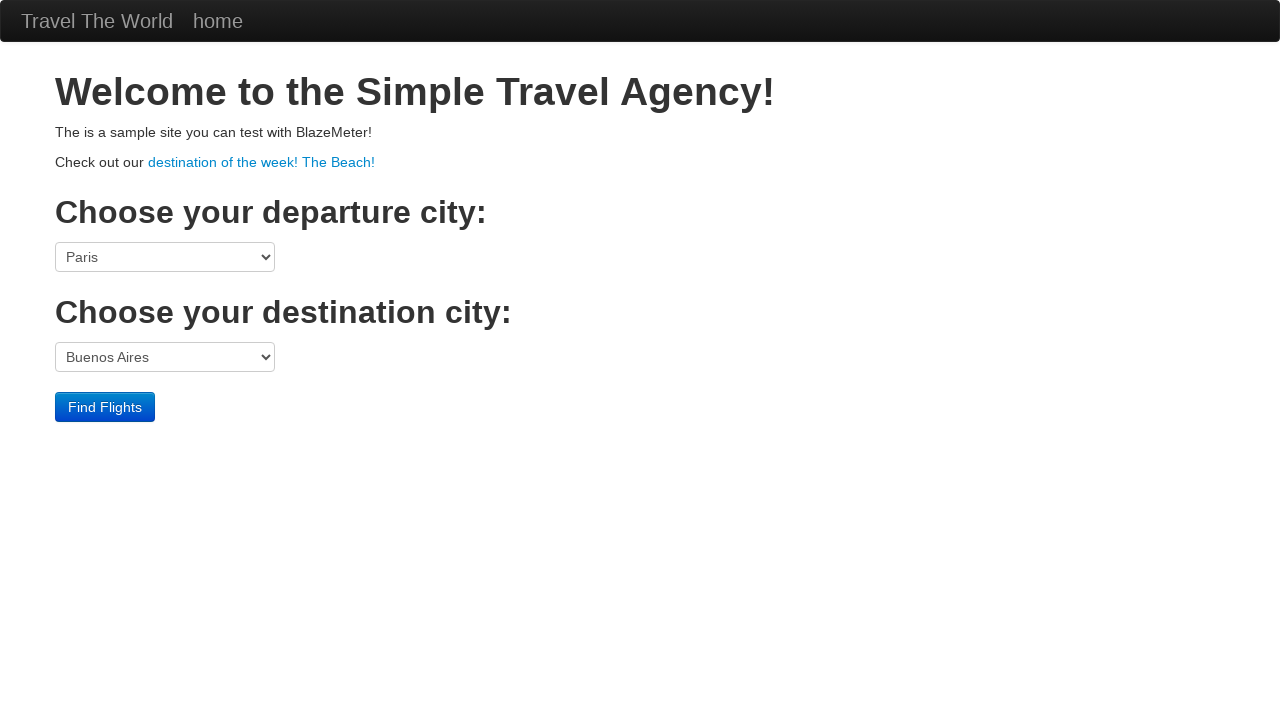